Navigates to Oracle India website, clicks the Products button, and waits for the cloud infrastructure menu items to load

Starting URL: https://www.oracle.com/in/

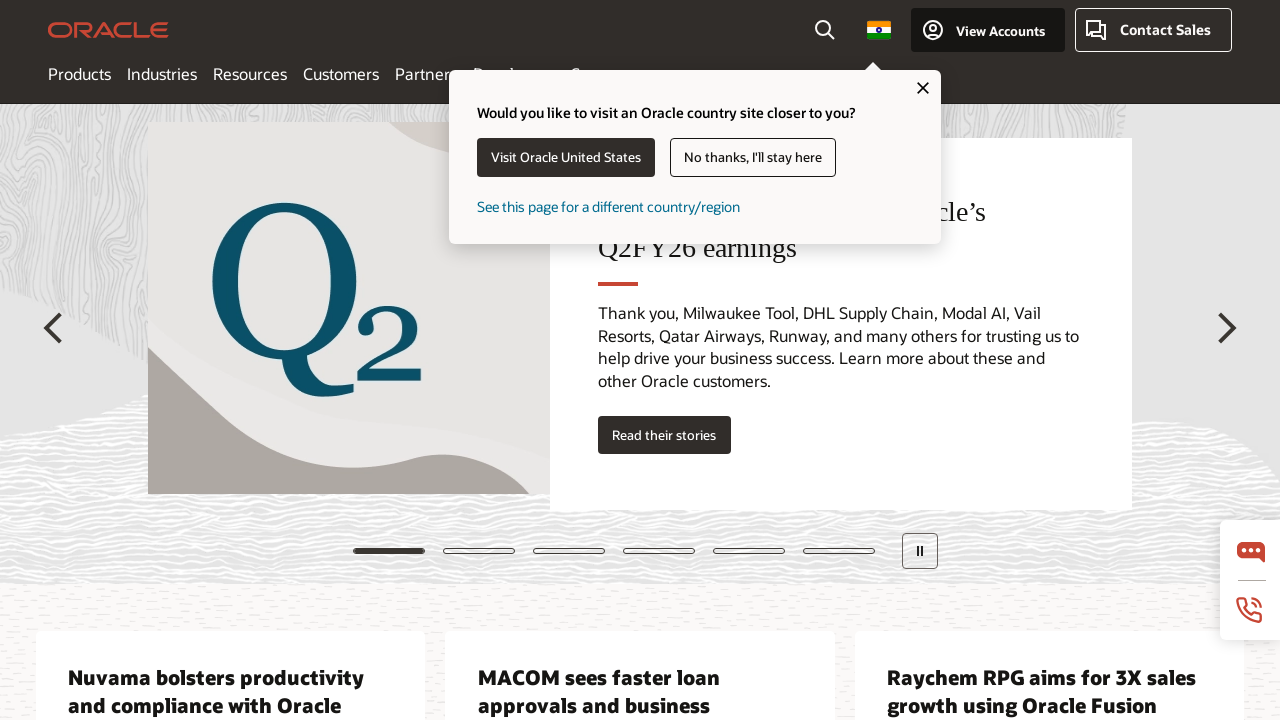

Navigated to Oracle India website
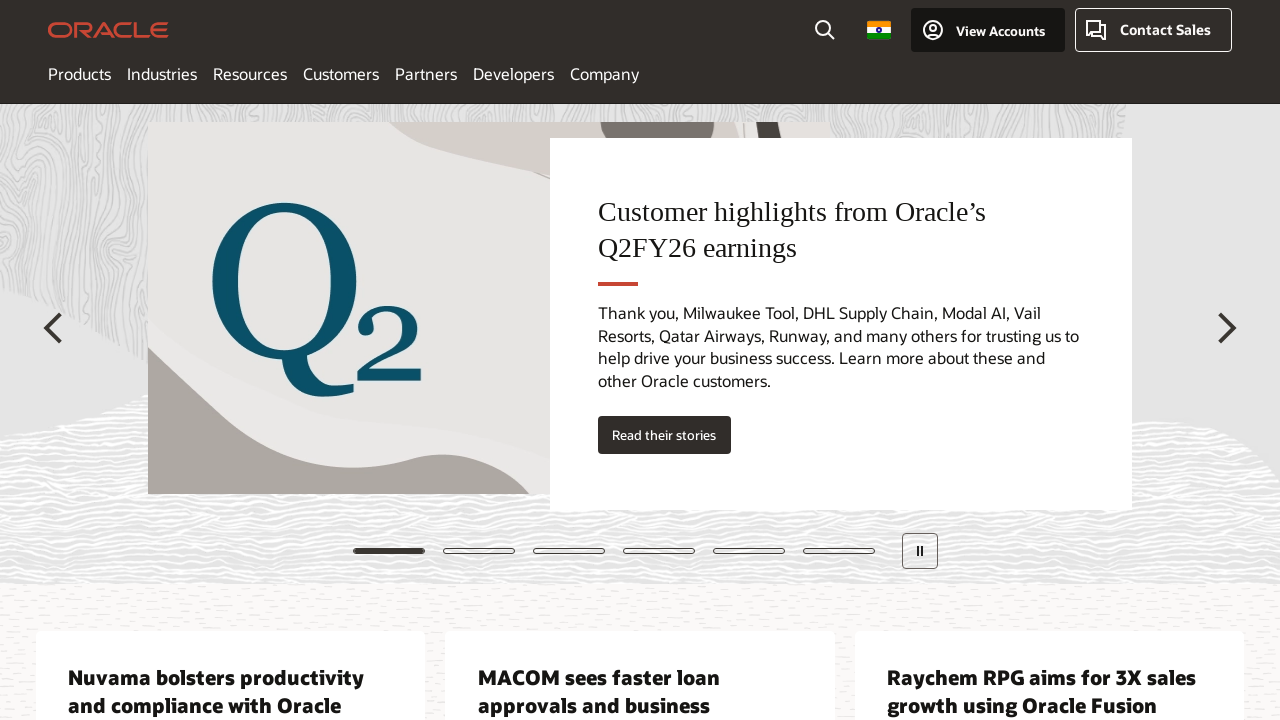

Clicked the Products button to expand the menu at (80, 74) on button:has-text('Products')
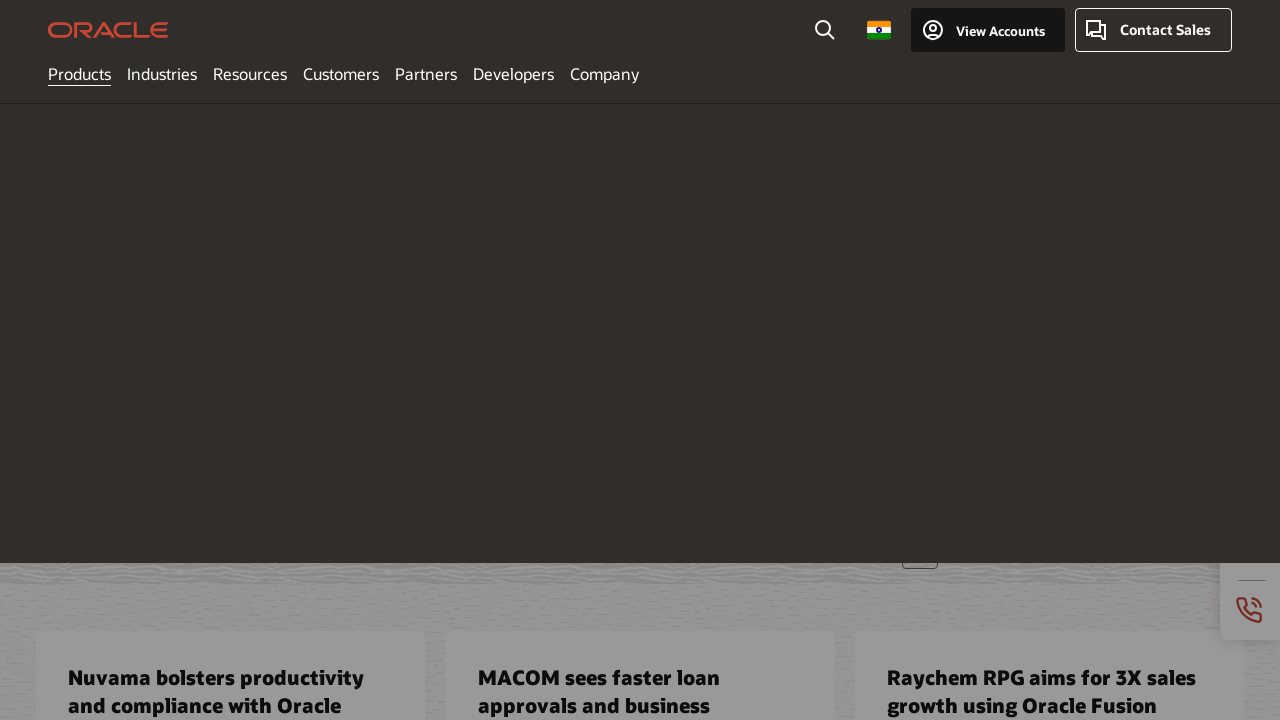

Cloud infrastructure menu items loaded and became visible
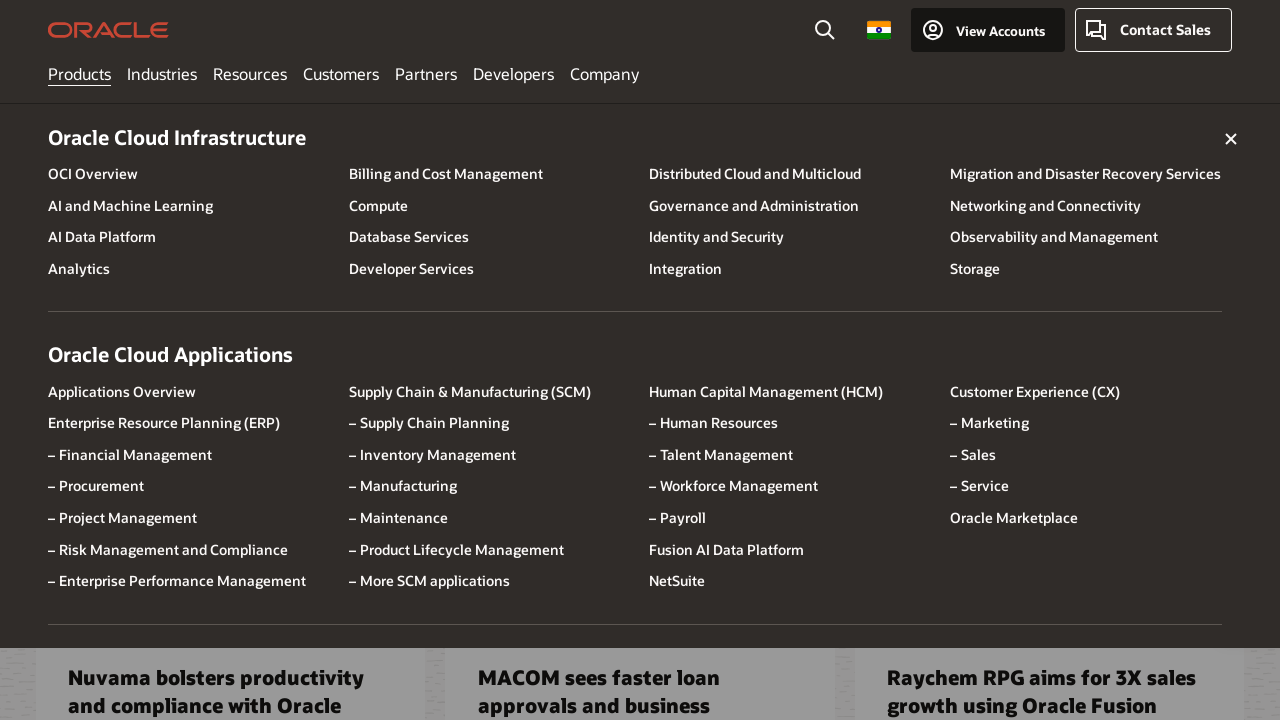

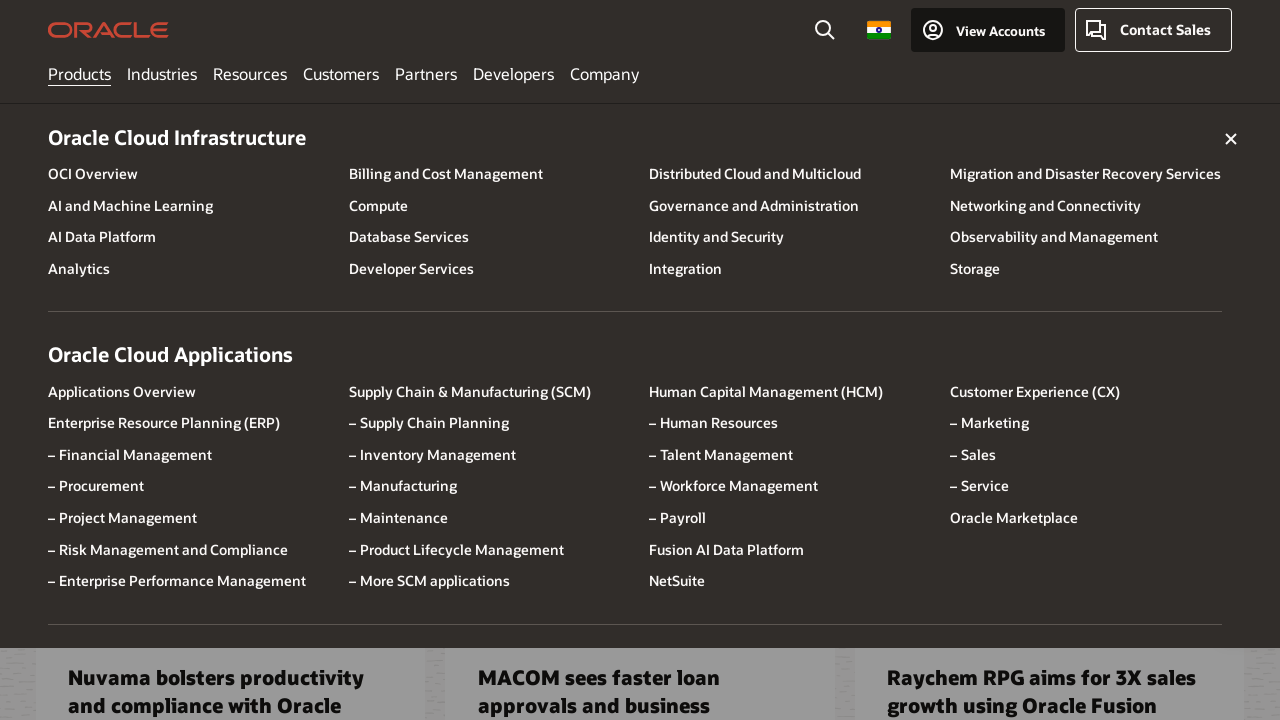